Tests JavaScript navigation by redirecting to Google using window.location

Starting URL: https://techexpozed.co.nz

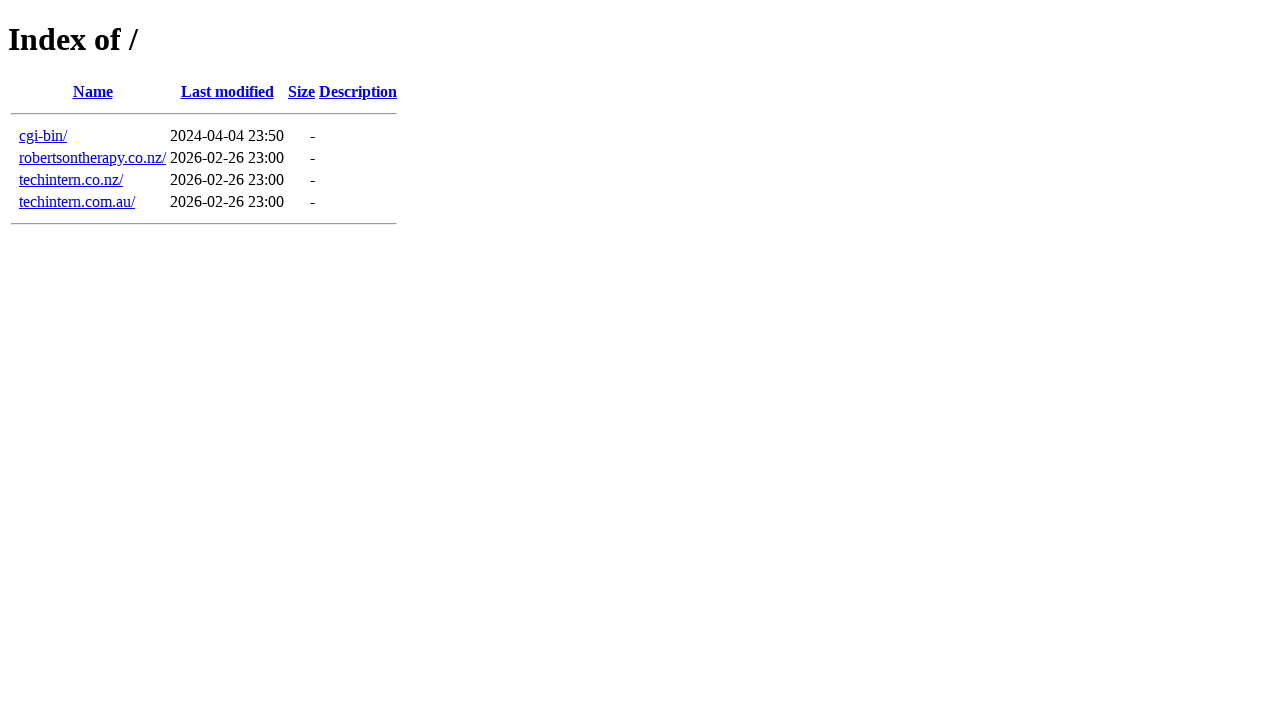

Executed JavaScript to navigate to Google using window.location
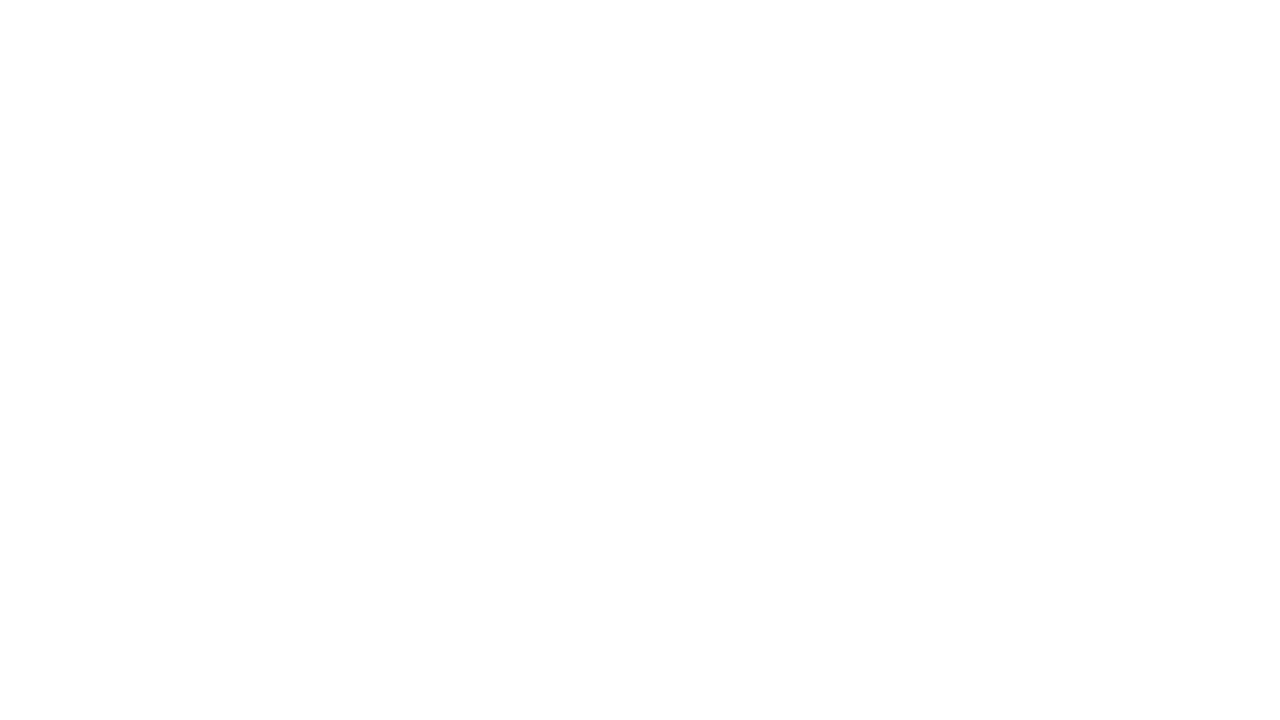

Navigation to Google completed and page fully loaded
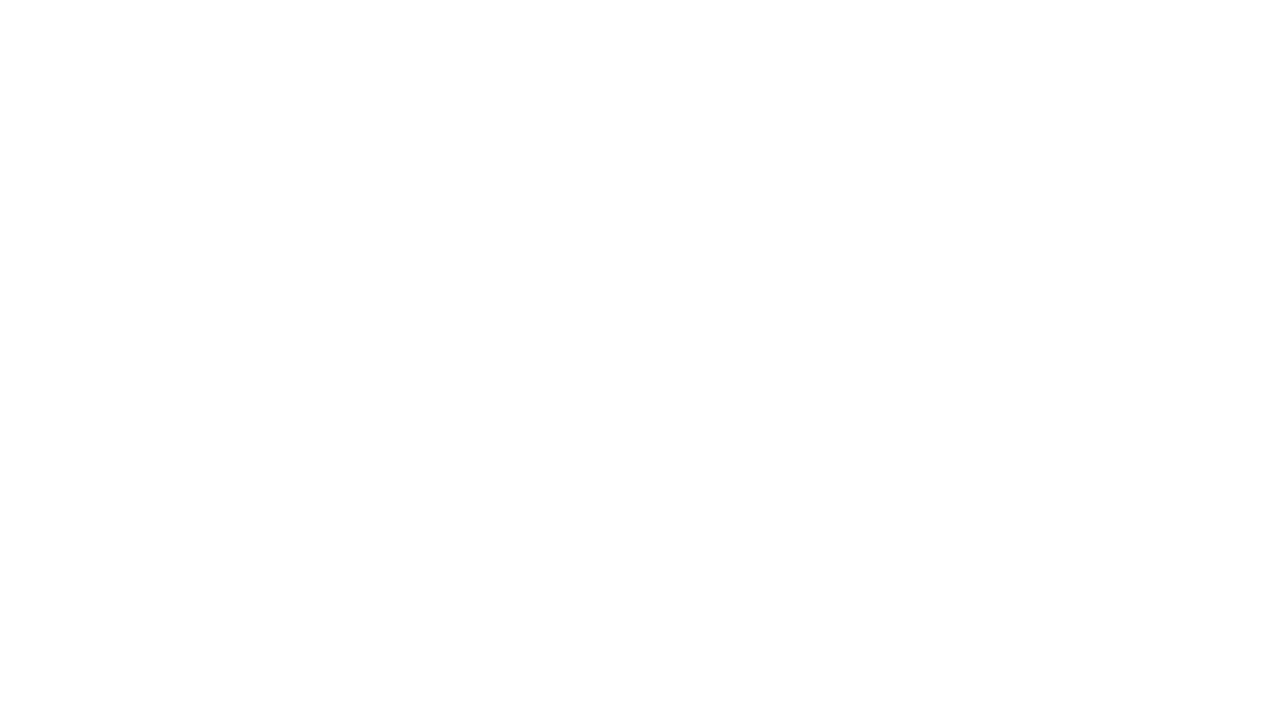

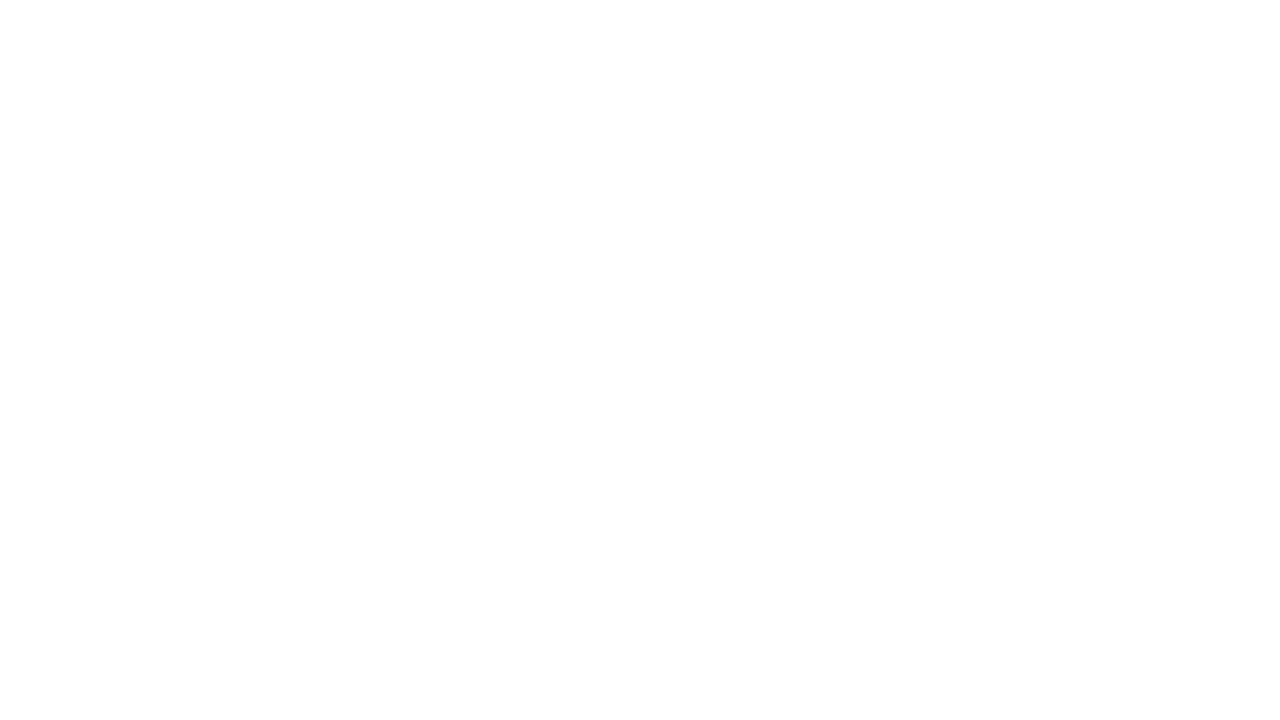